Basic test that navigates to the Nokodr staging application and maximizes the browser window to verify the page loads successfully.

Starting URL: https://app-staging.nokodr.com

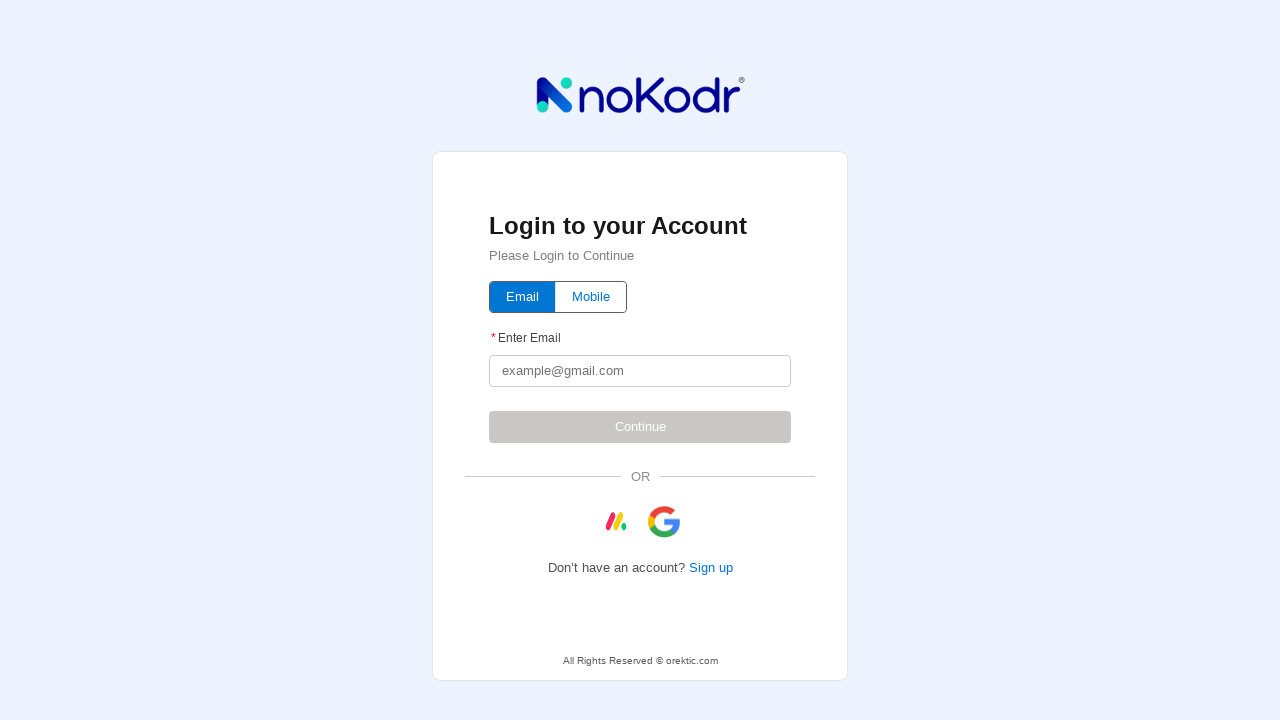

Navigated to Nokodr staging application at https://app-staging.nokodr.com
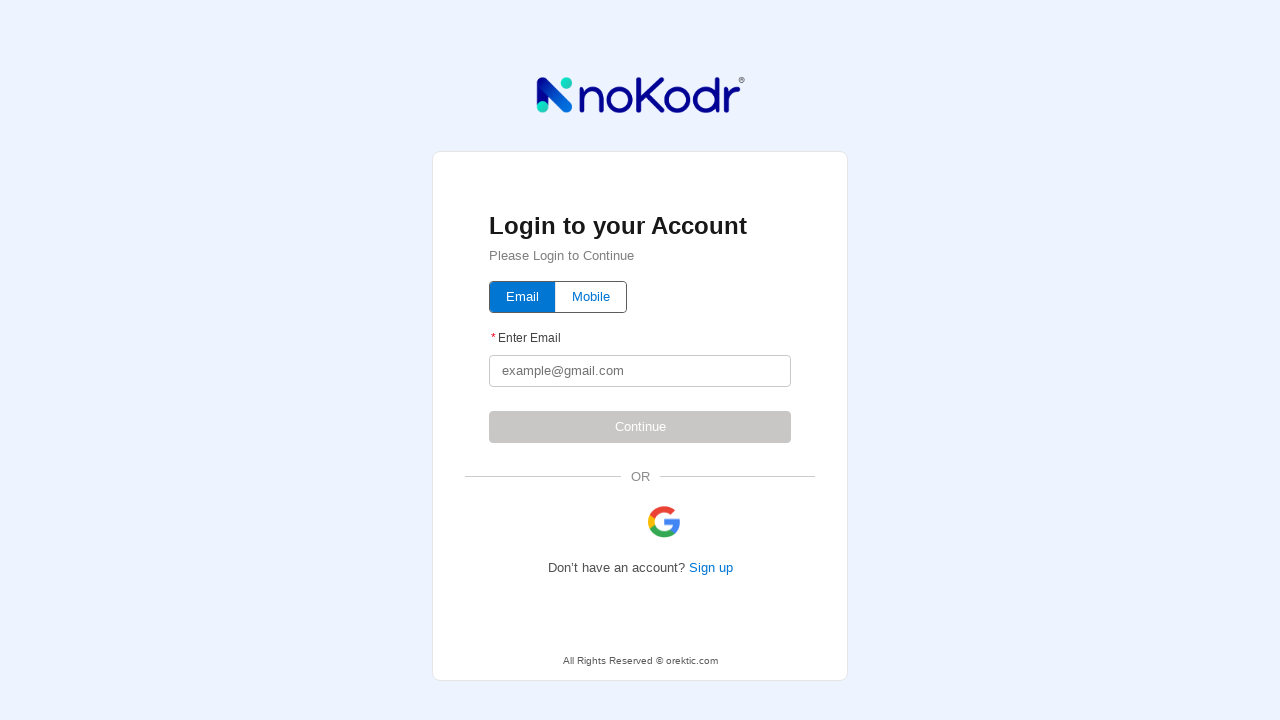

Maximized browser window to 1920x1080 resolution
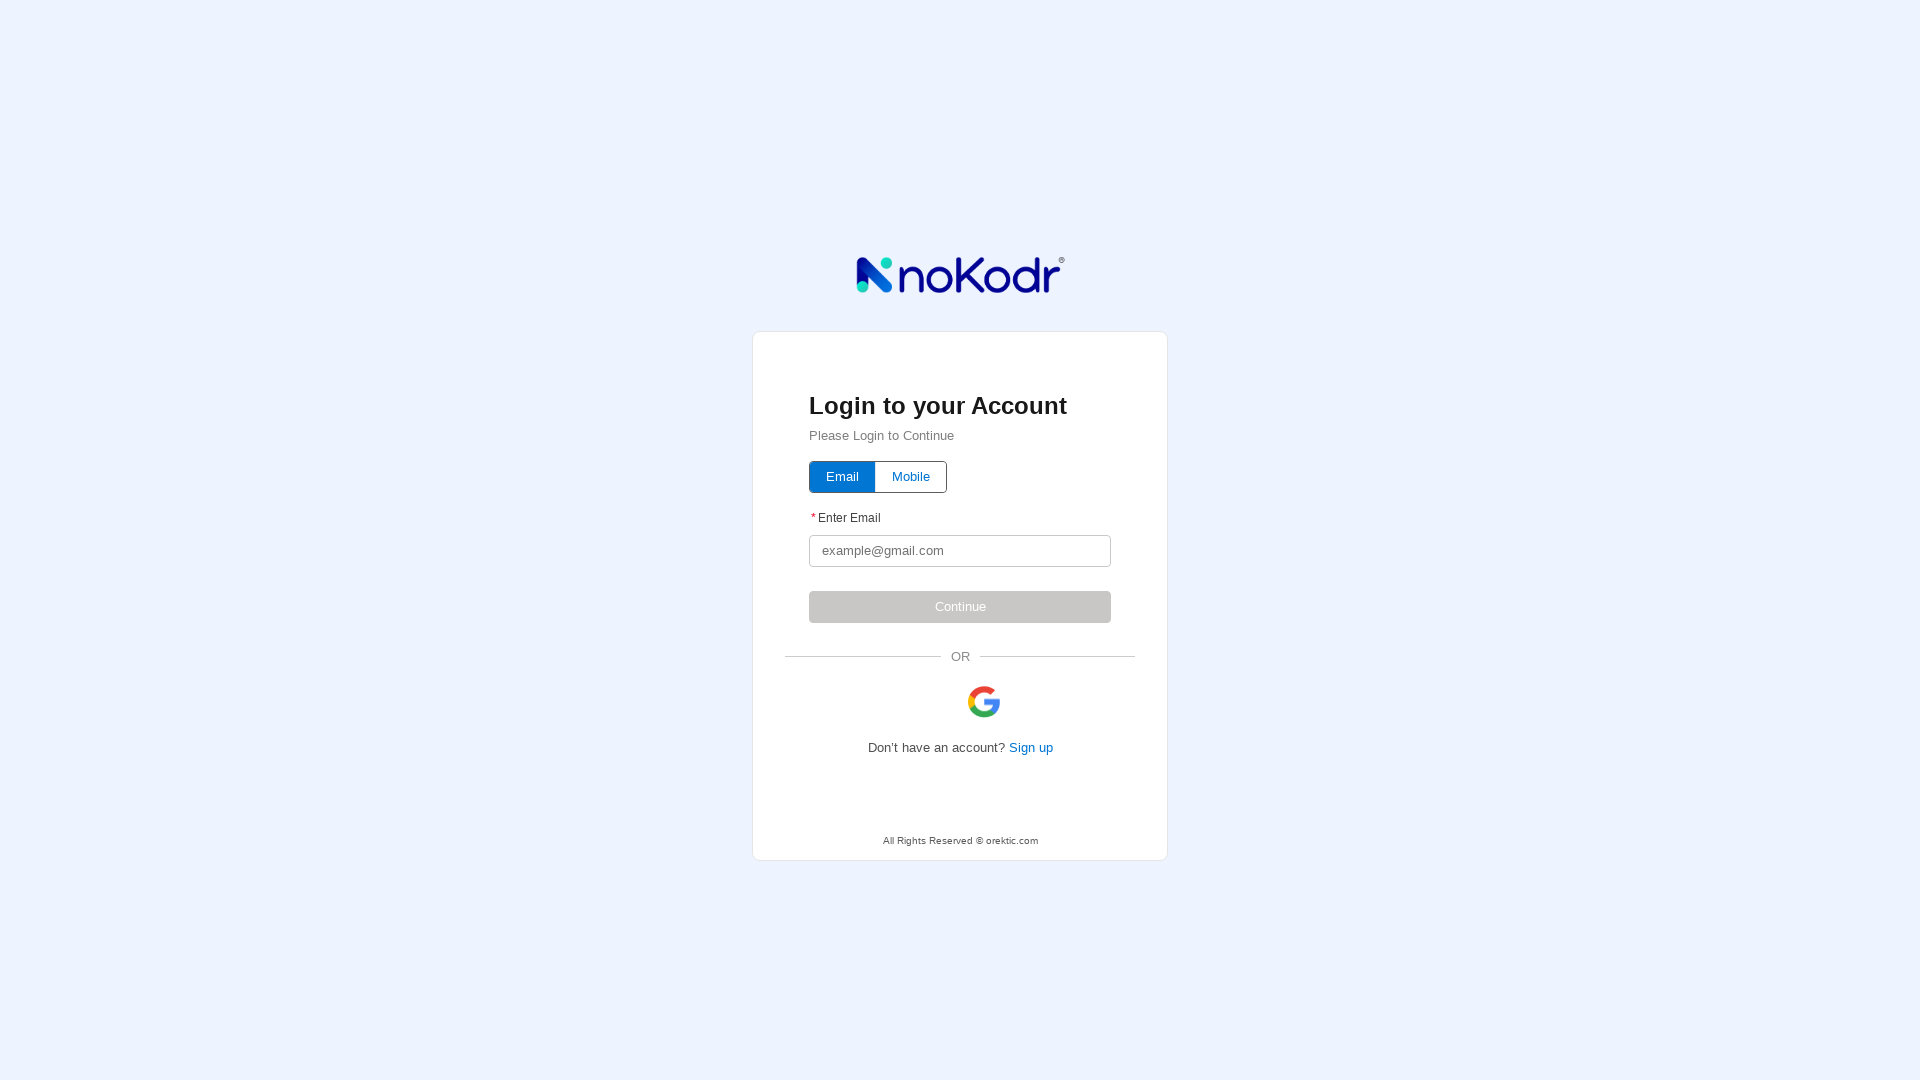

Page fully loaded and ready
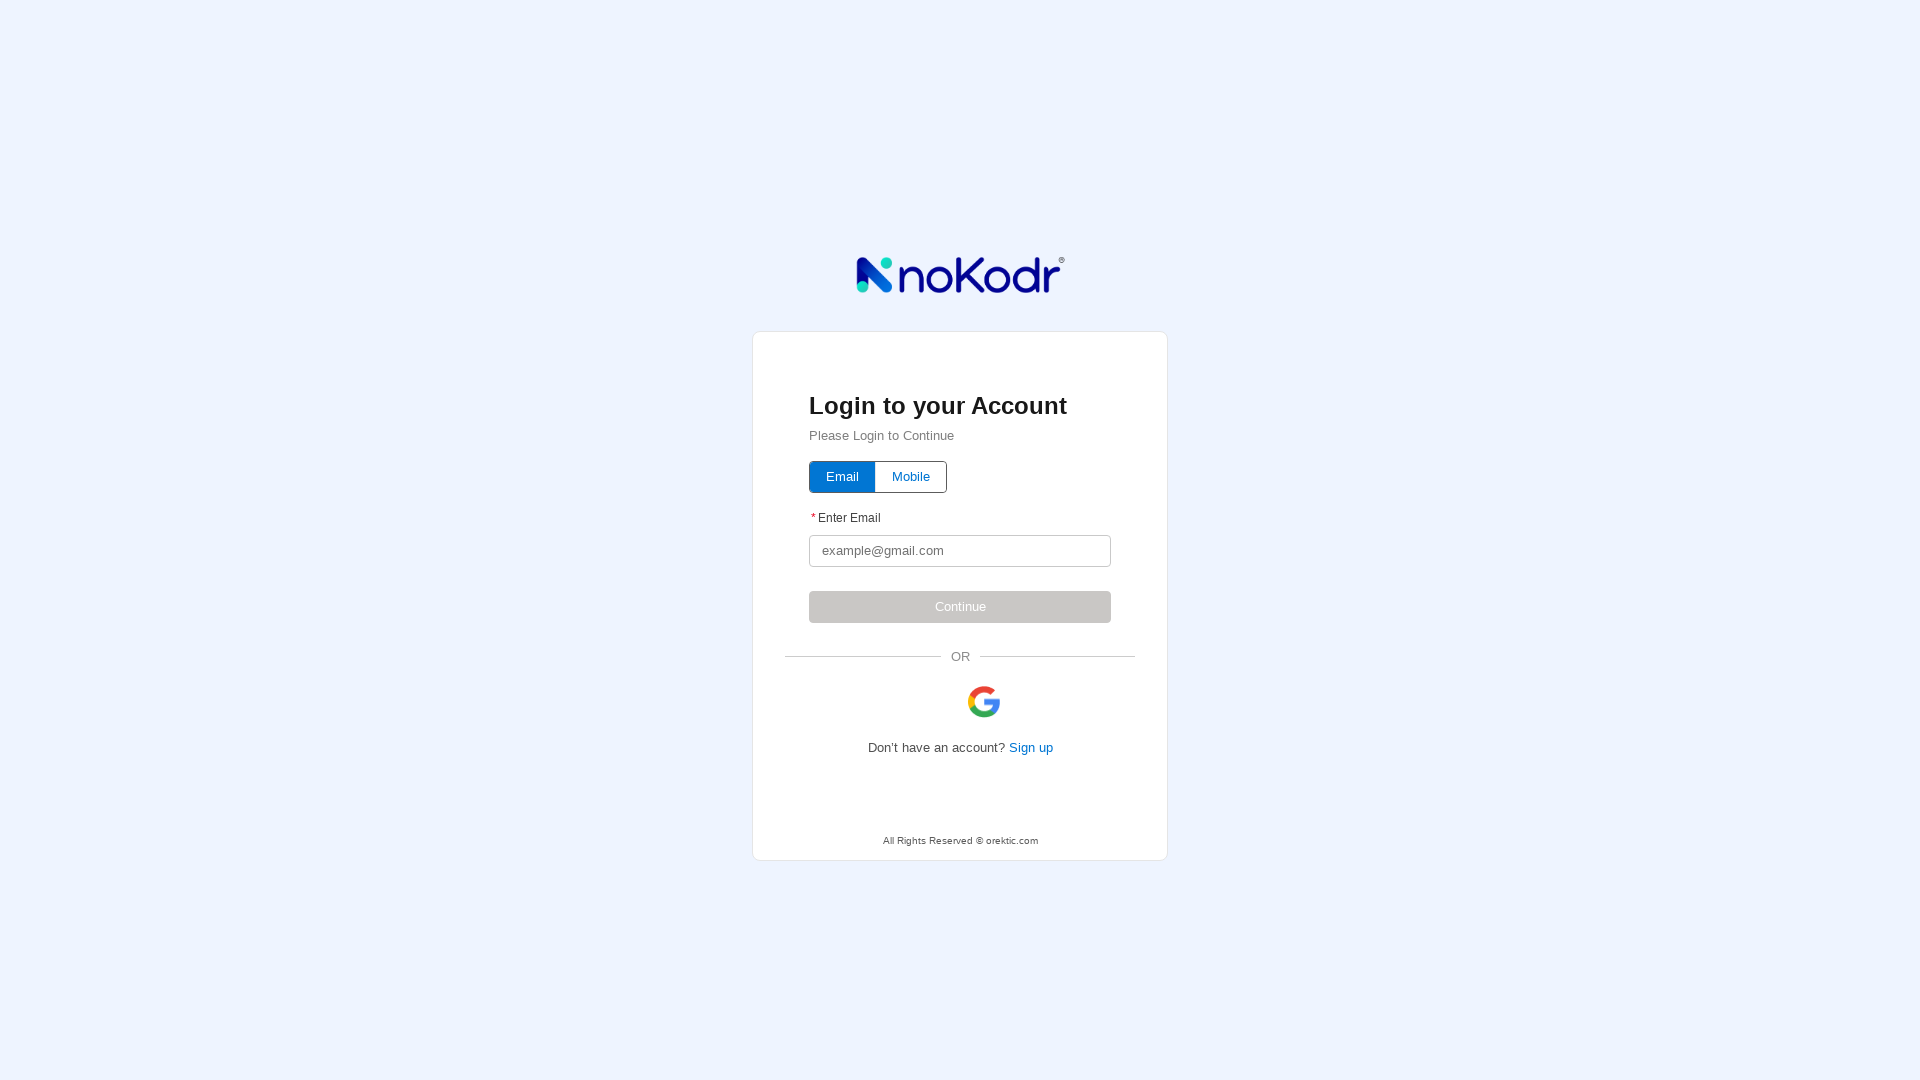

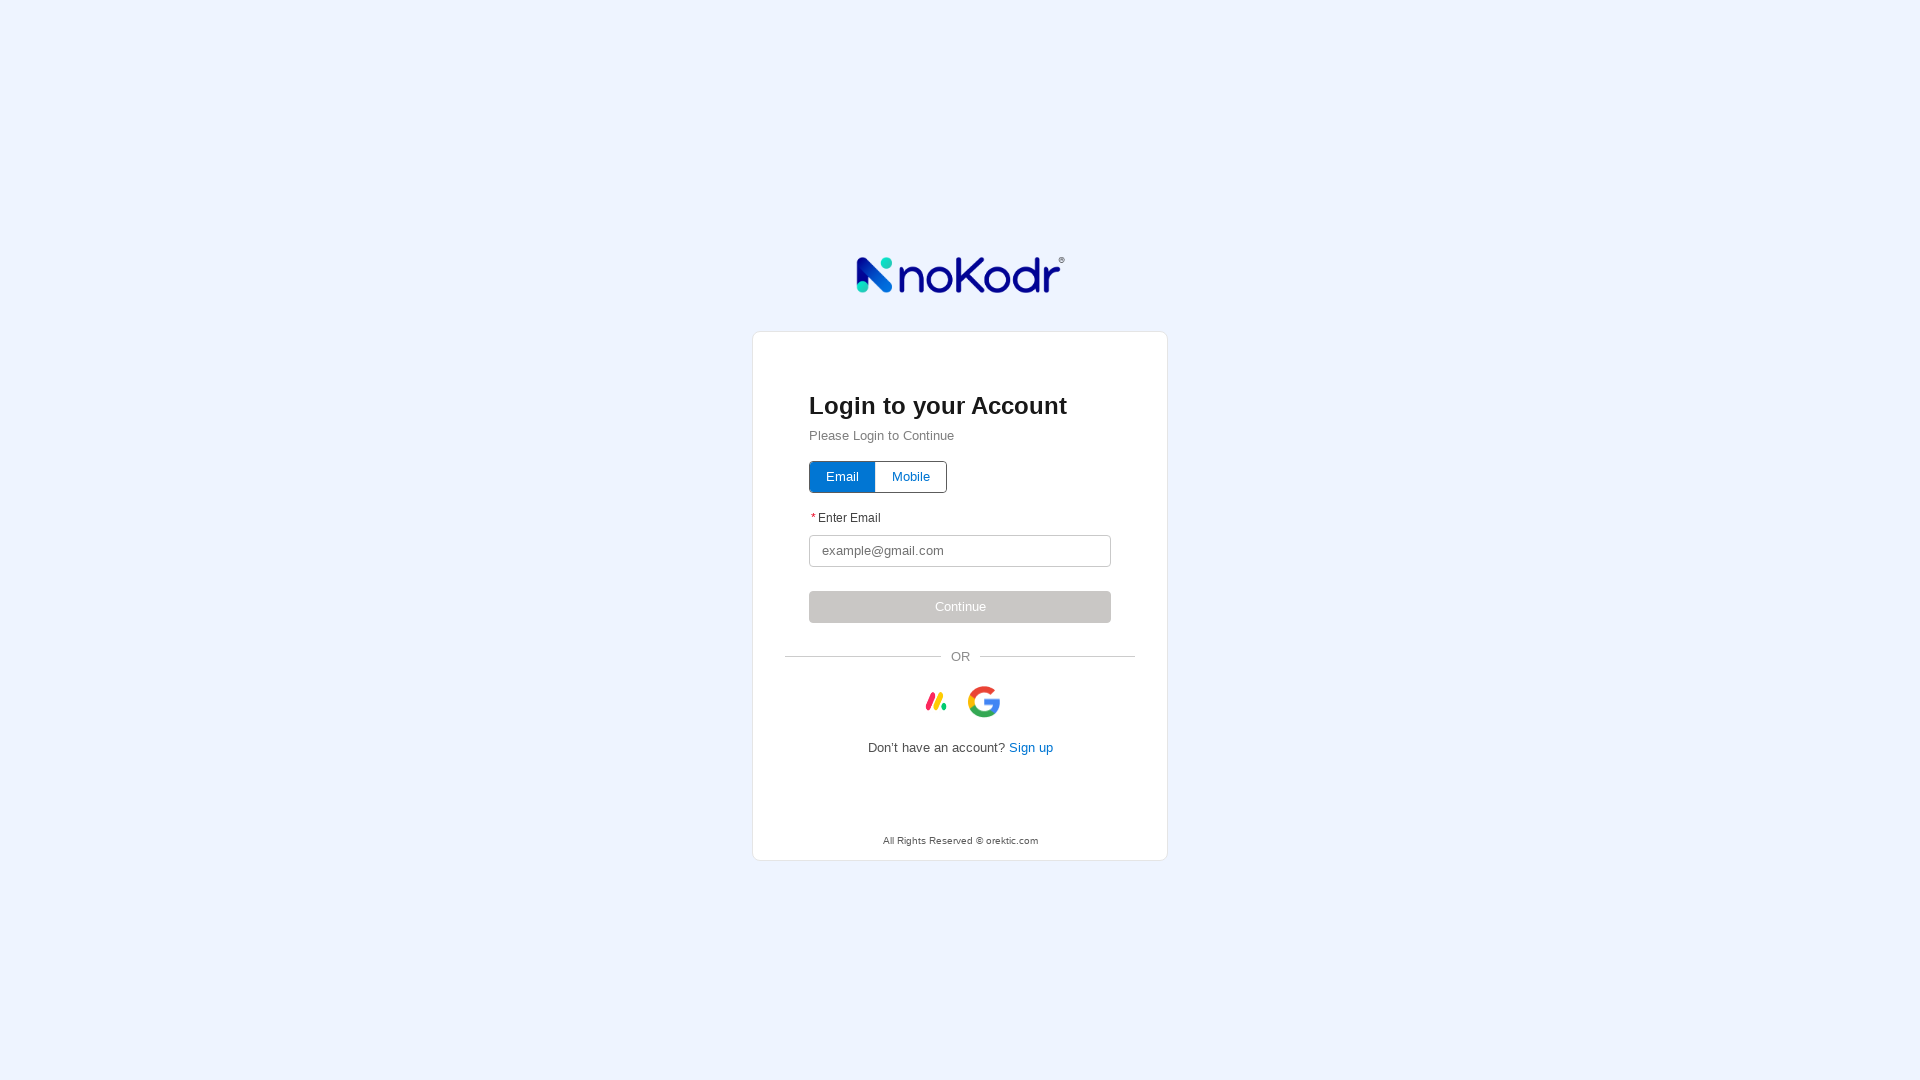